Tests confirm popup functionality by clicking to trigger a confirmation dialog, accepting it, and verifying the result text is displayed

Starting URL: http://demo.automationtesting.in/Alerts.html

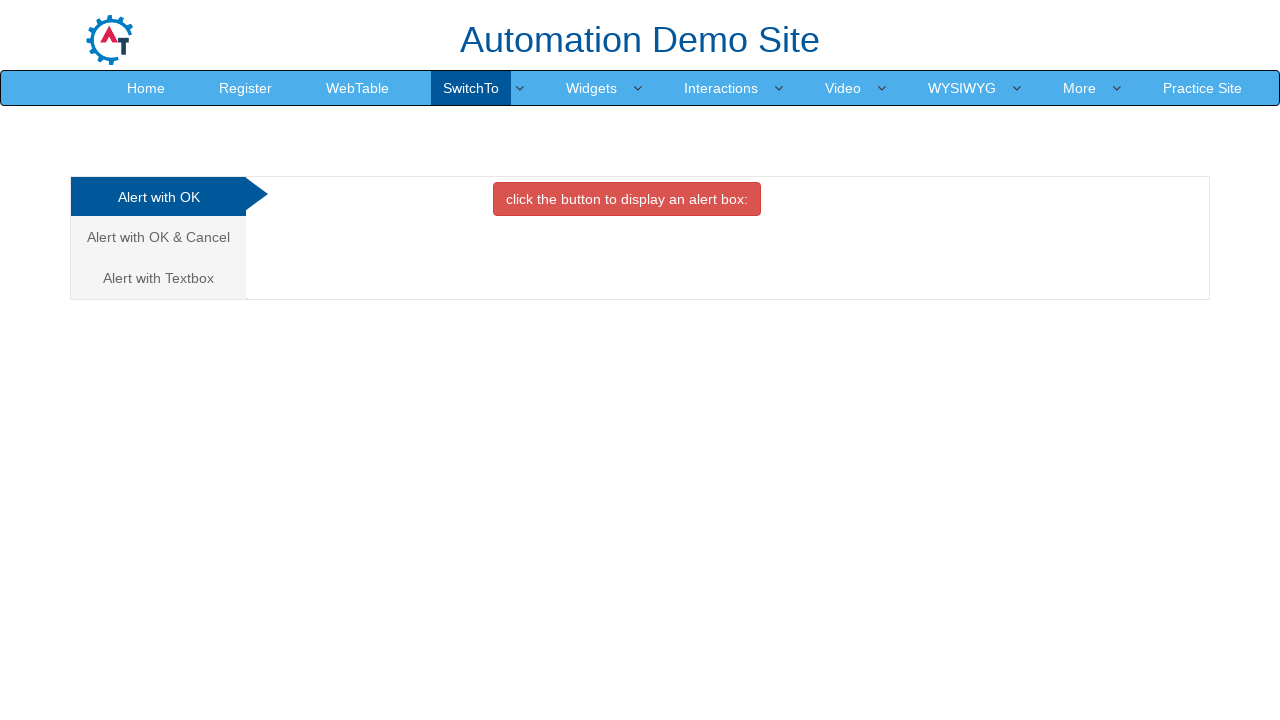

Clicked on the 'Cancel' tab to switch to confirm alert section at (158, 237) on xpath=//a[contains(text(),'Cancel')]
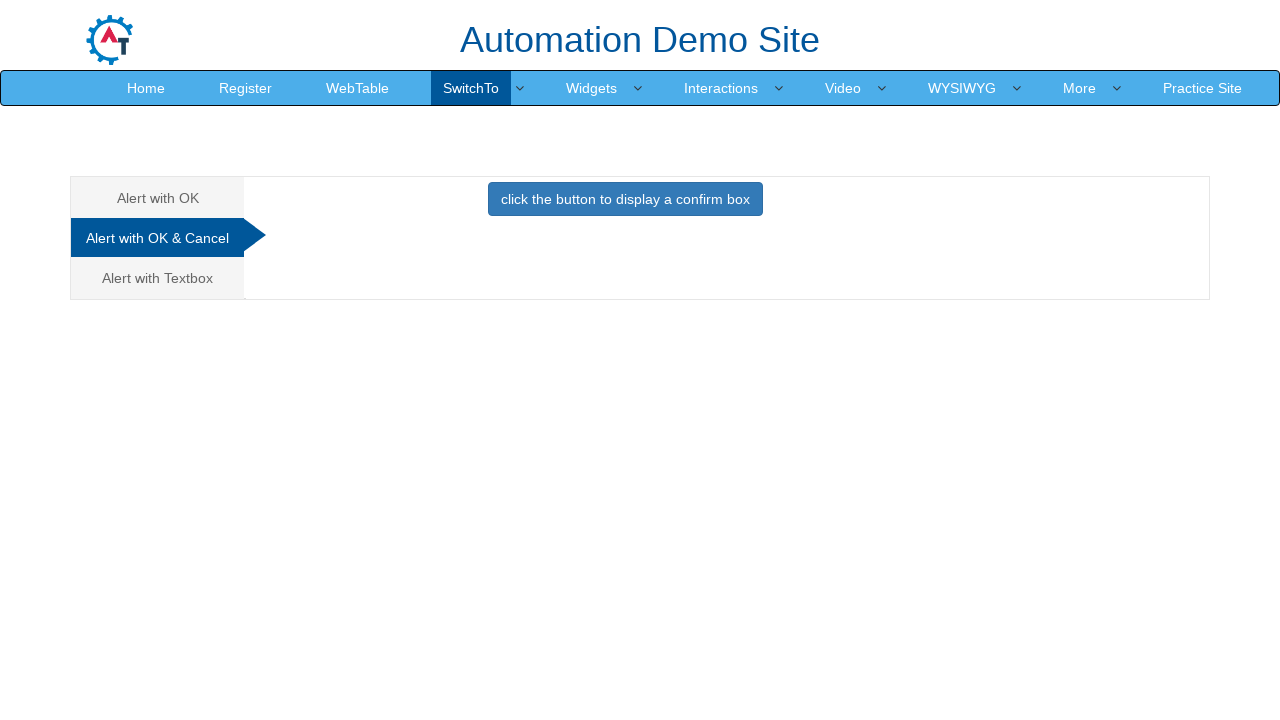

Clicked the confirm button to trigger the confirmation popup at (625, 199) on xpath=//button[contains(text(),'confirm')]
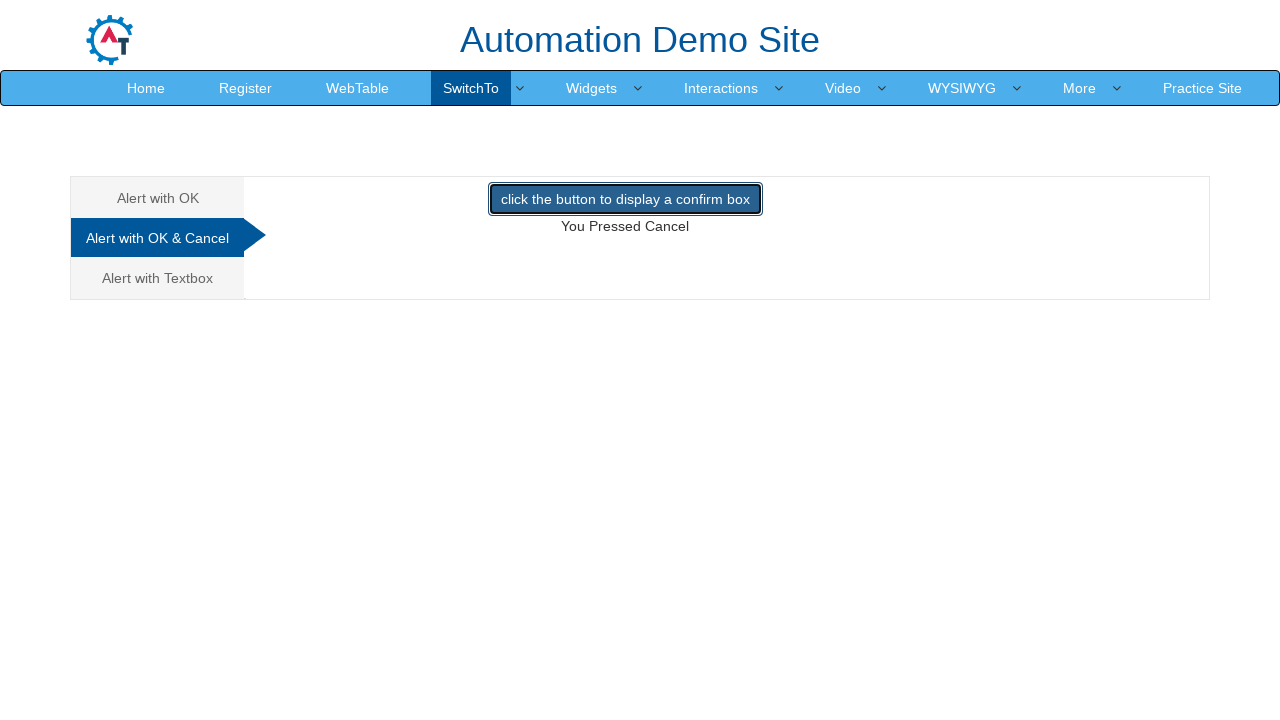

Set up dialog handler to accept the confirmation popup
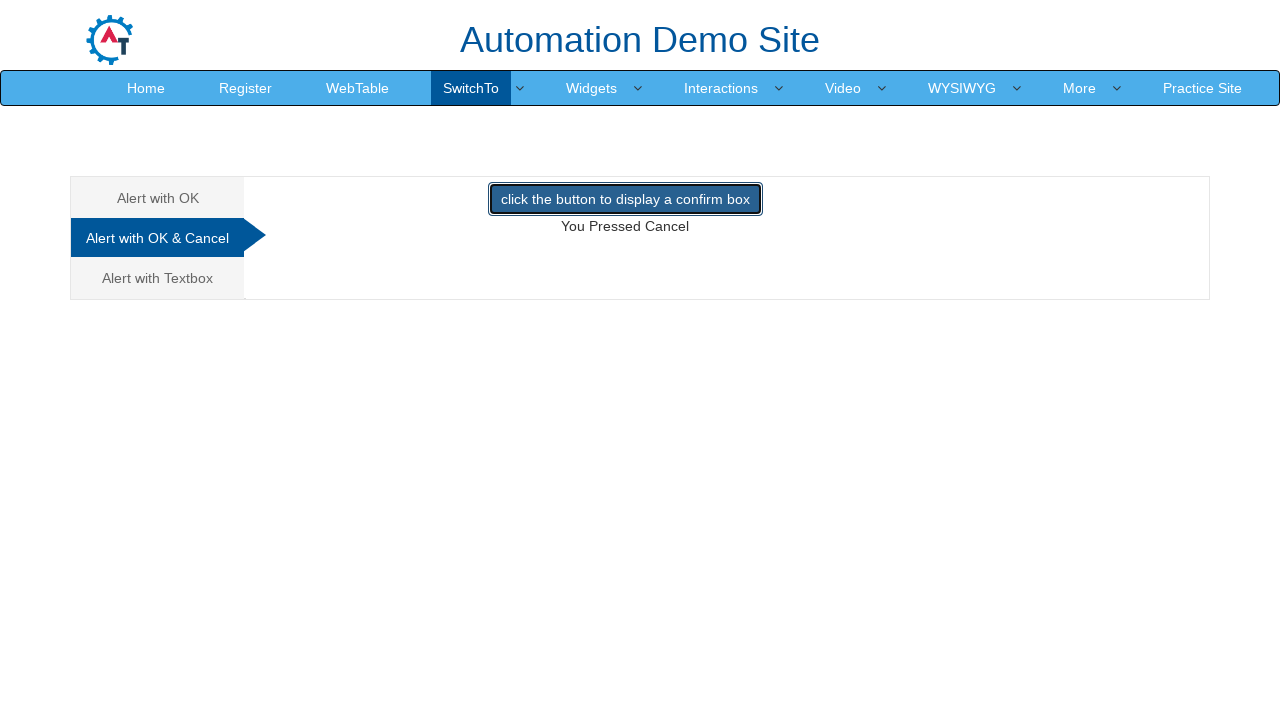

Waited for result text to appear in the demo element
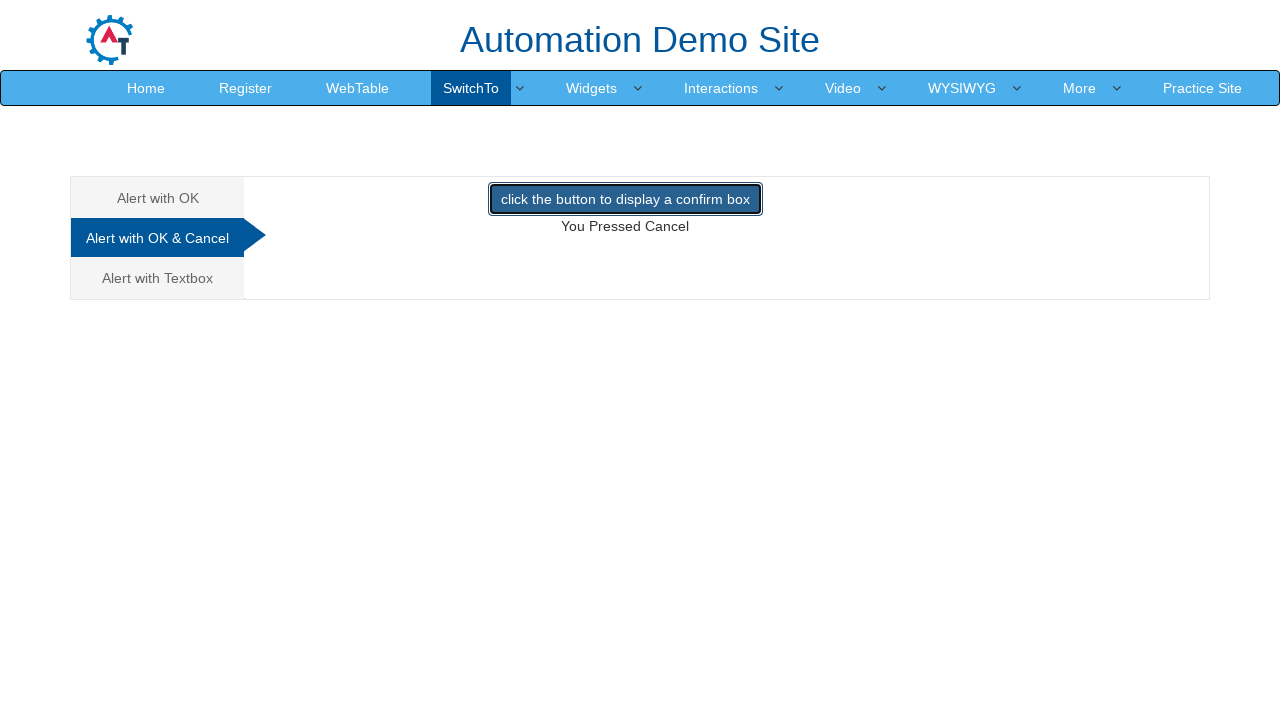

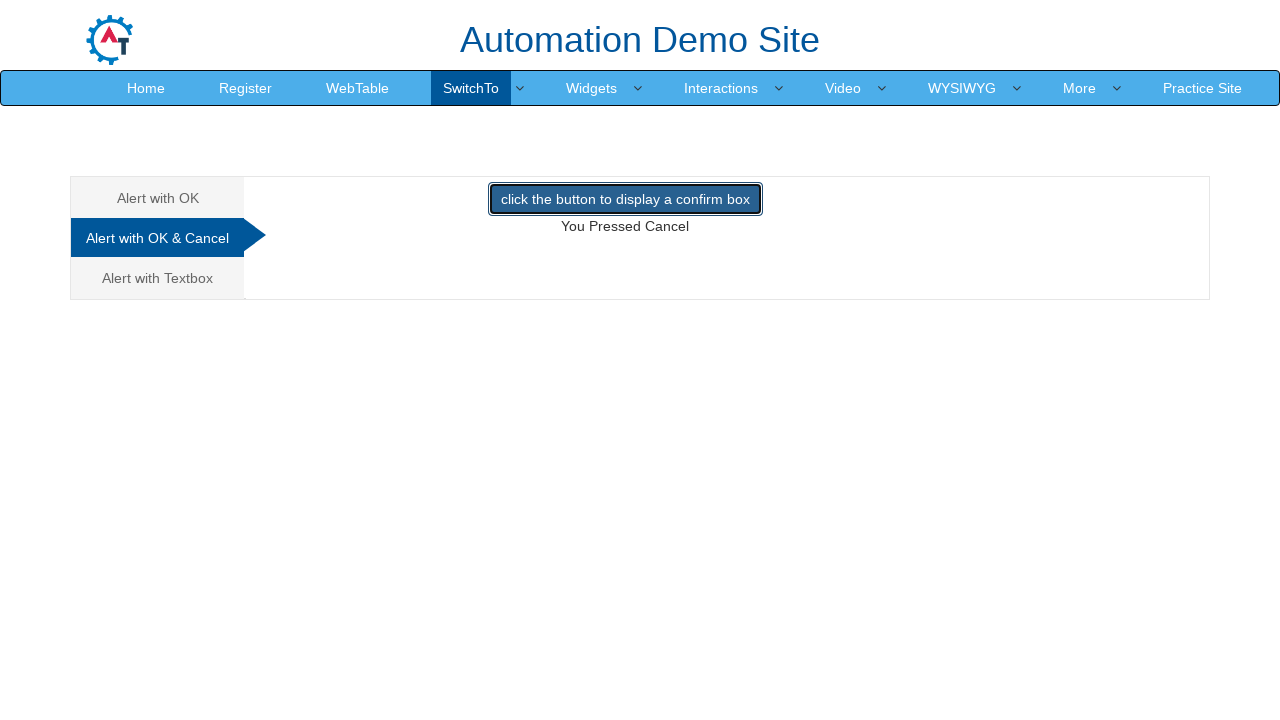